Navigates to a Brazilian grocery store's mercearia (grocery) section, scrolls down the page, and verifies that product information (names and prices) are displayed.

Starting URL: https://www.bistek.com.br/mercearia

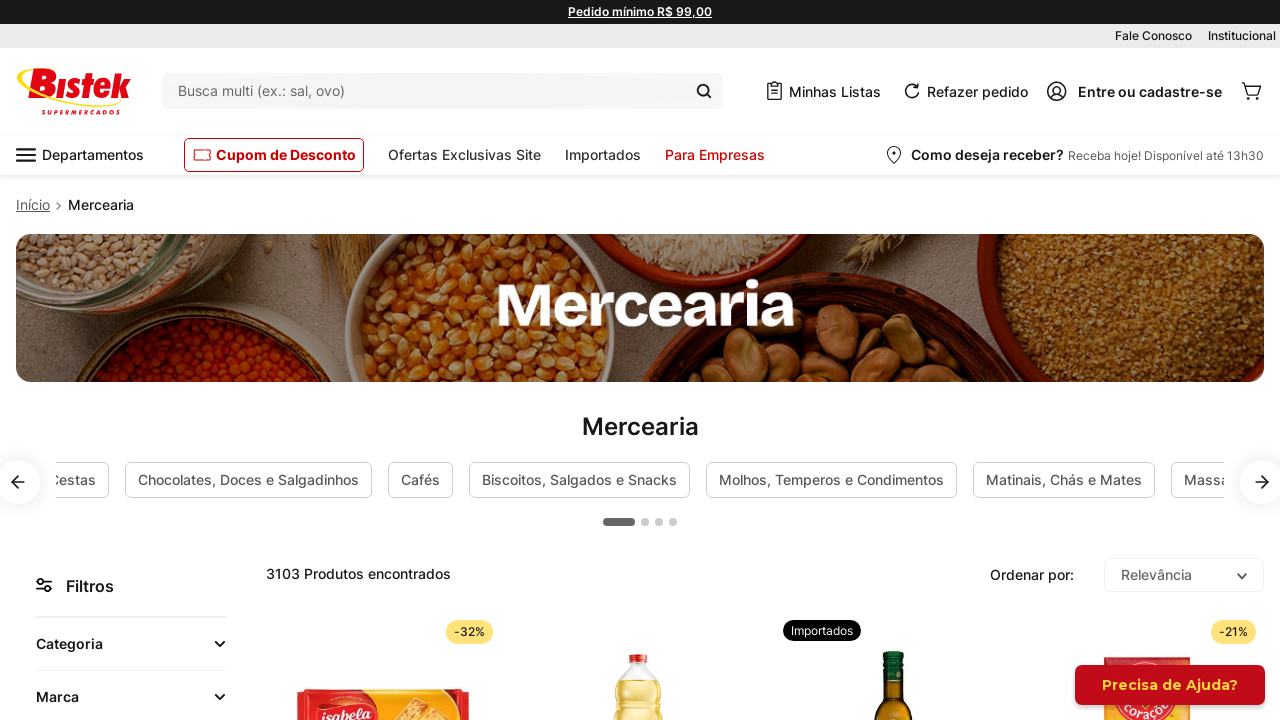

Scrolled down the page to load more products
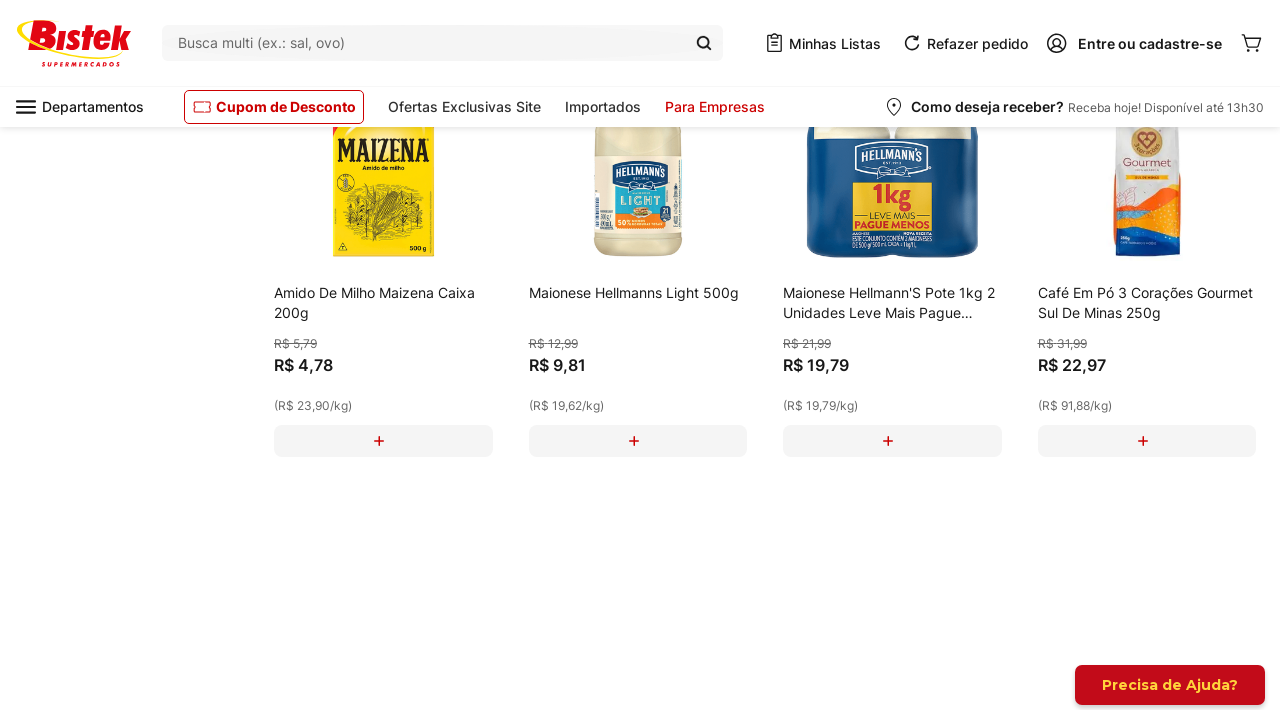

Waited for product brand name elements to load
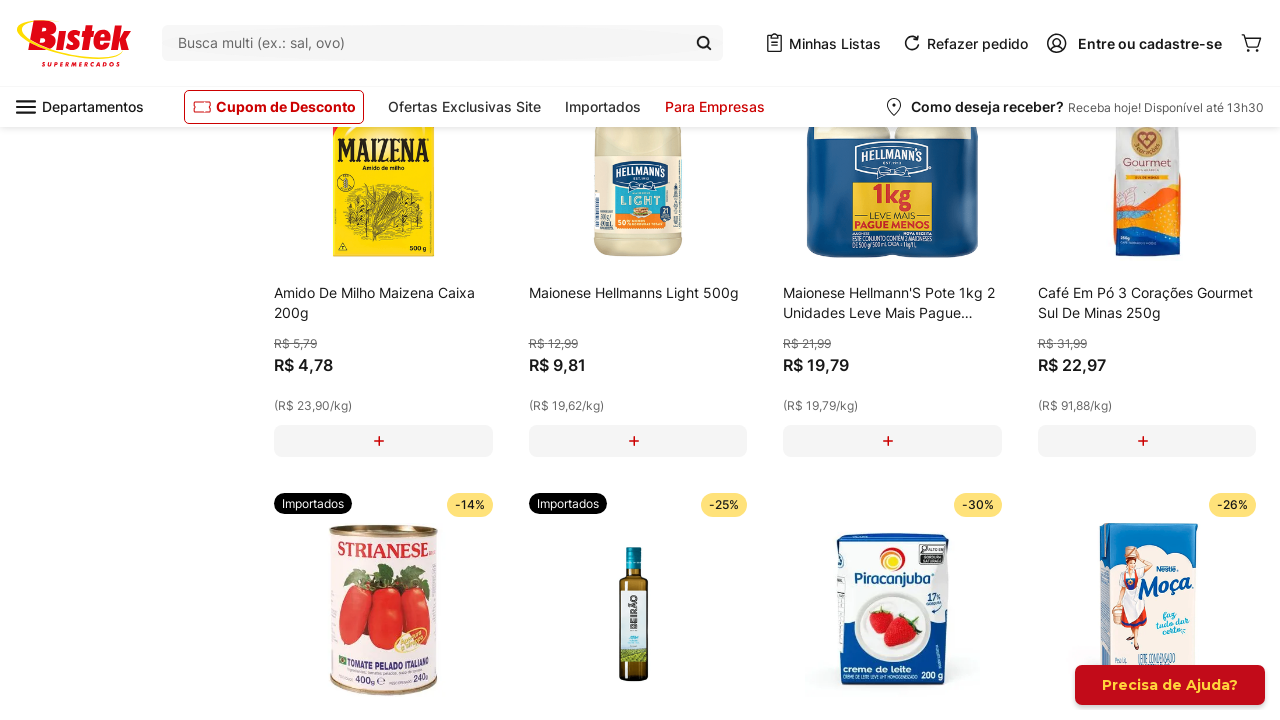

Waited for product price integer elements to load
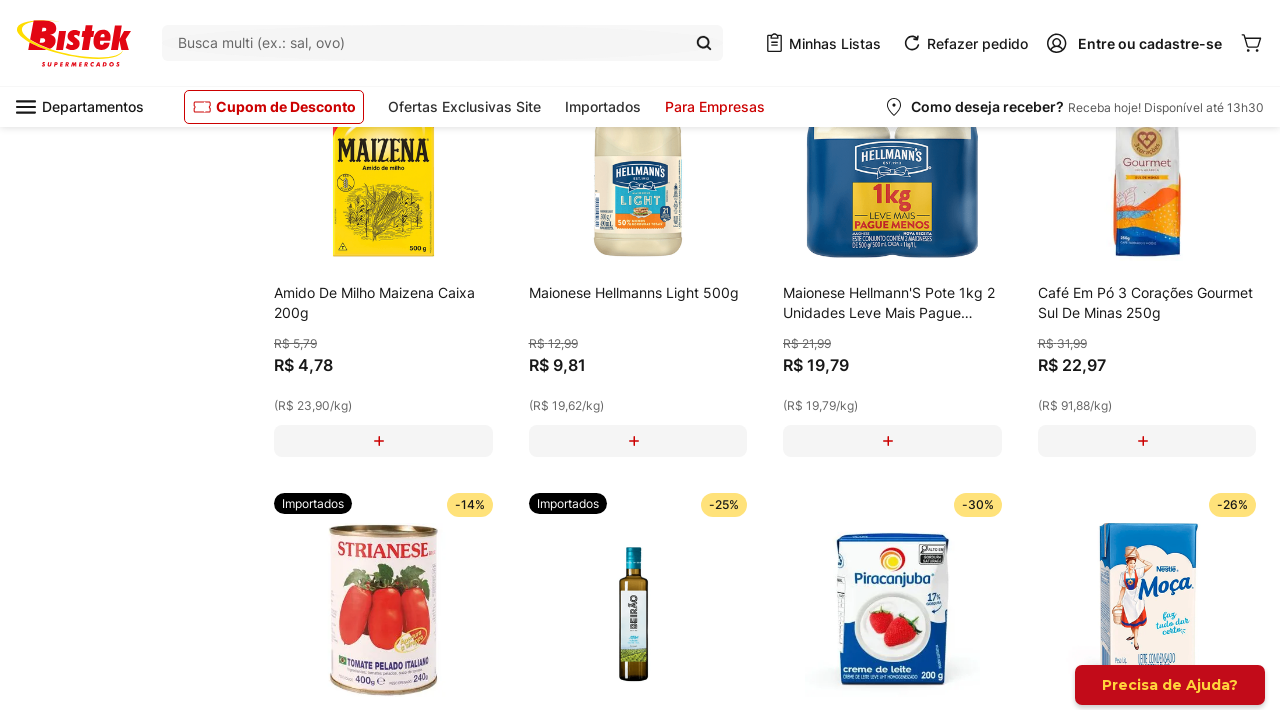

Waited for product price fraction elements to load
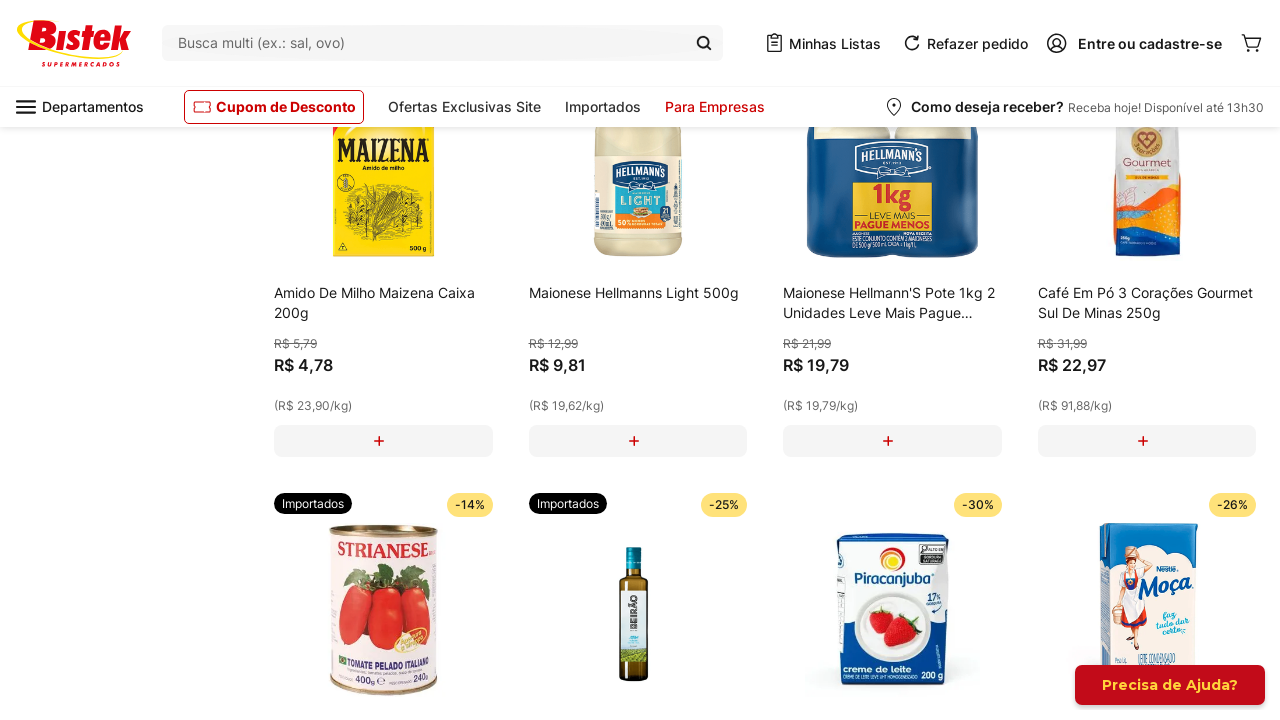

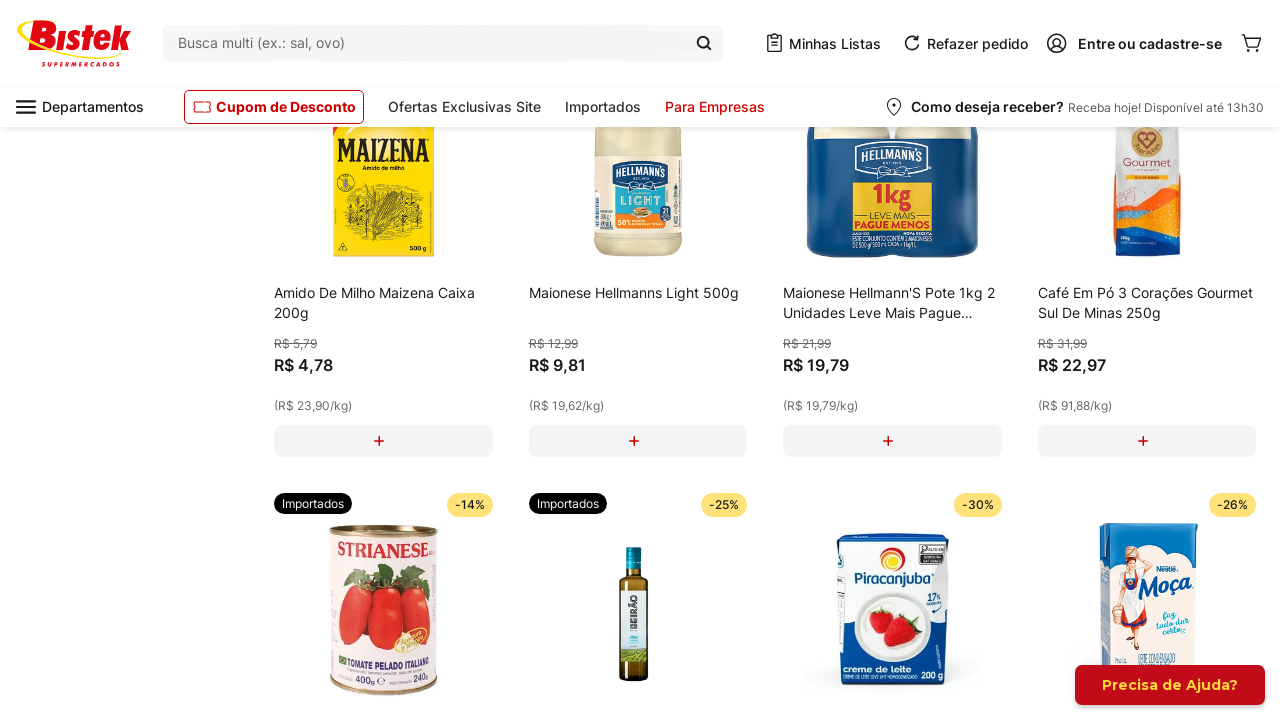